Tests radio button functionality by checking if a radio button is selected by default and then clicking it

Starting URL: https://web-locators-static-site-qa.vercel.app/Radio

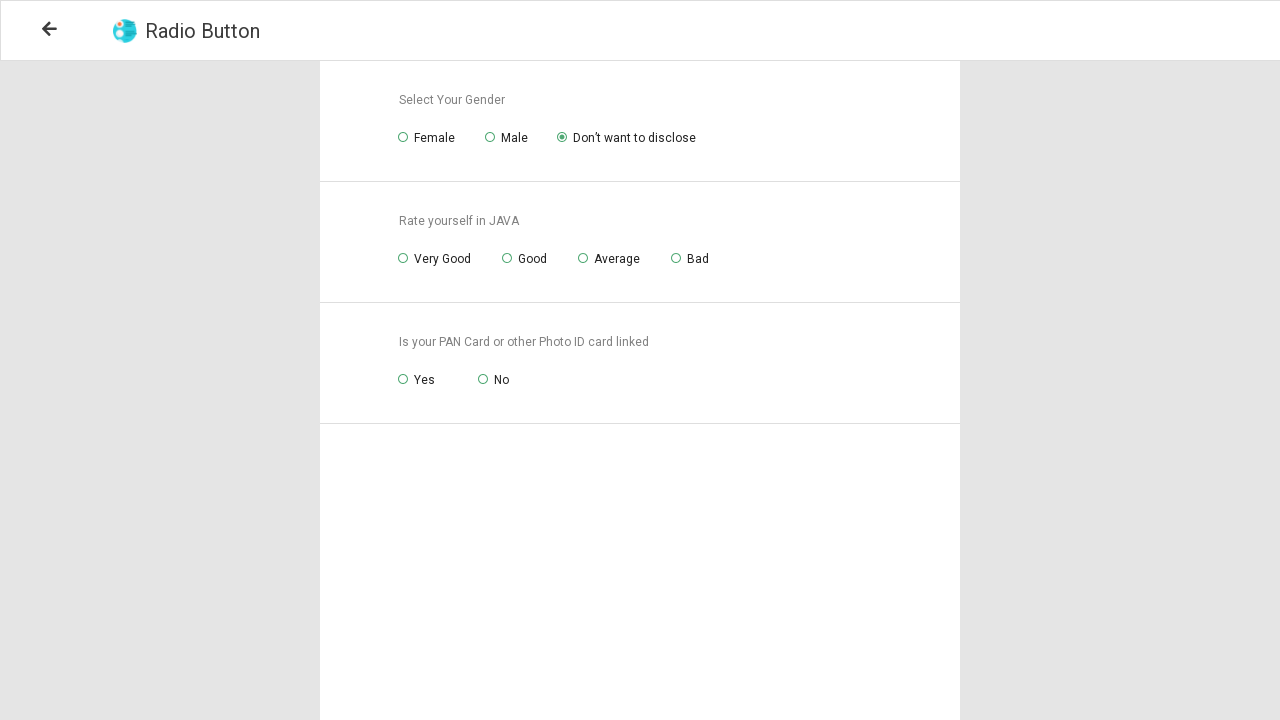

Checked if female radio button is selected by default
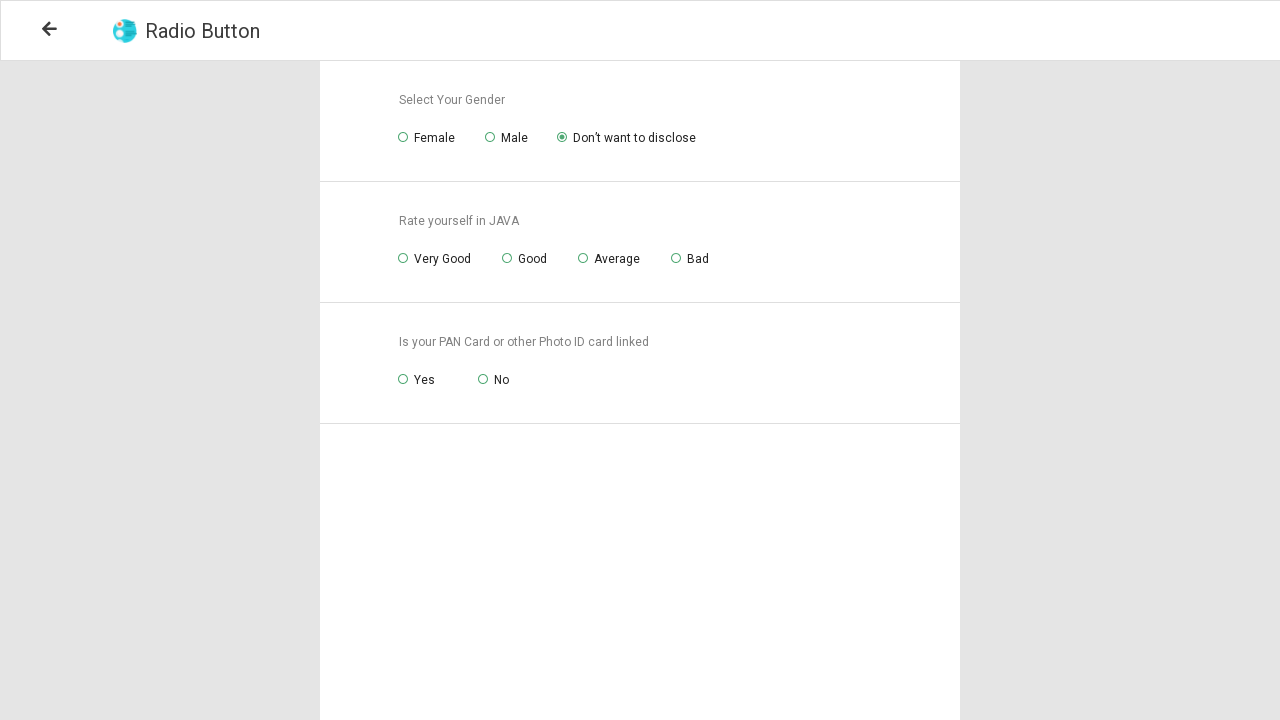

Clicked the female radio button at (403, 137) on input[value='female']
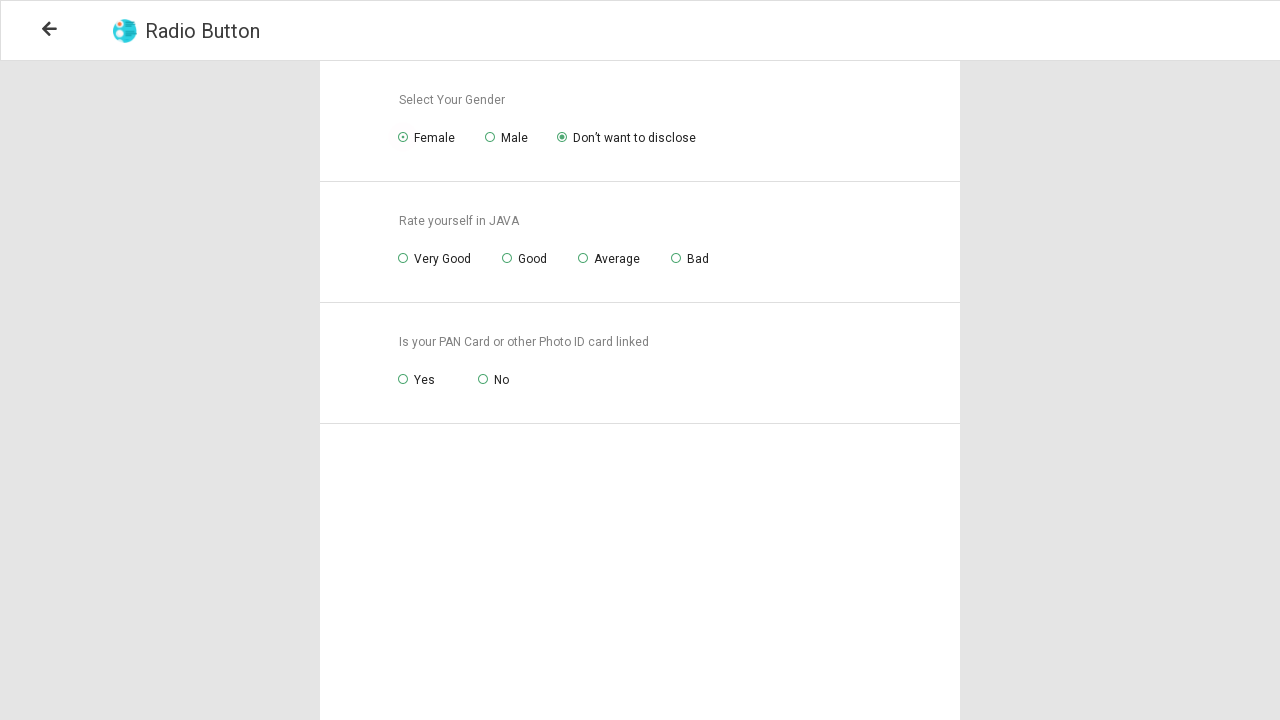

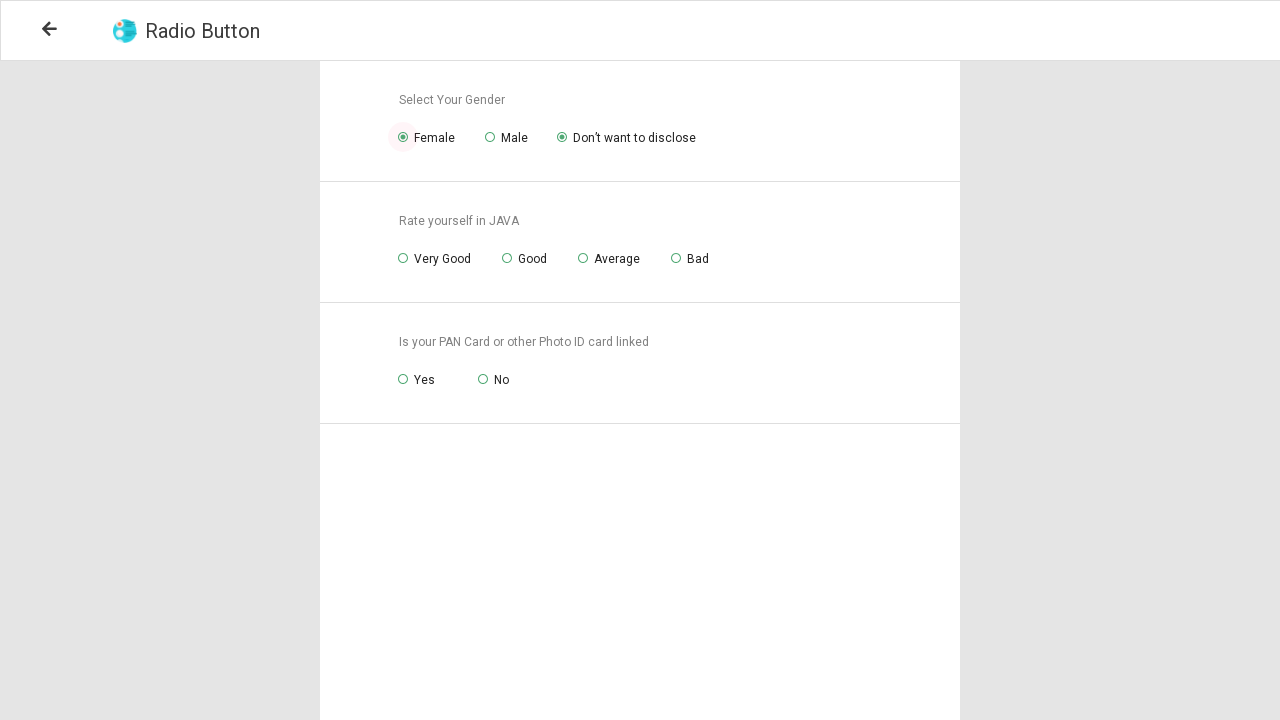